Tests right-click context menu functionality by performing a context click on a specific element

Starting URL: https://swisnl.github.io/jQuery-contextMenu/demo.html

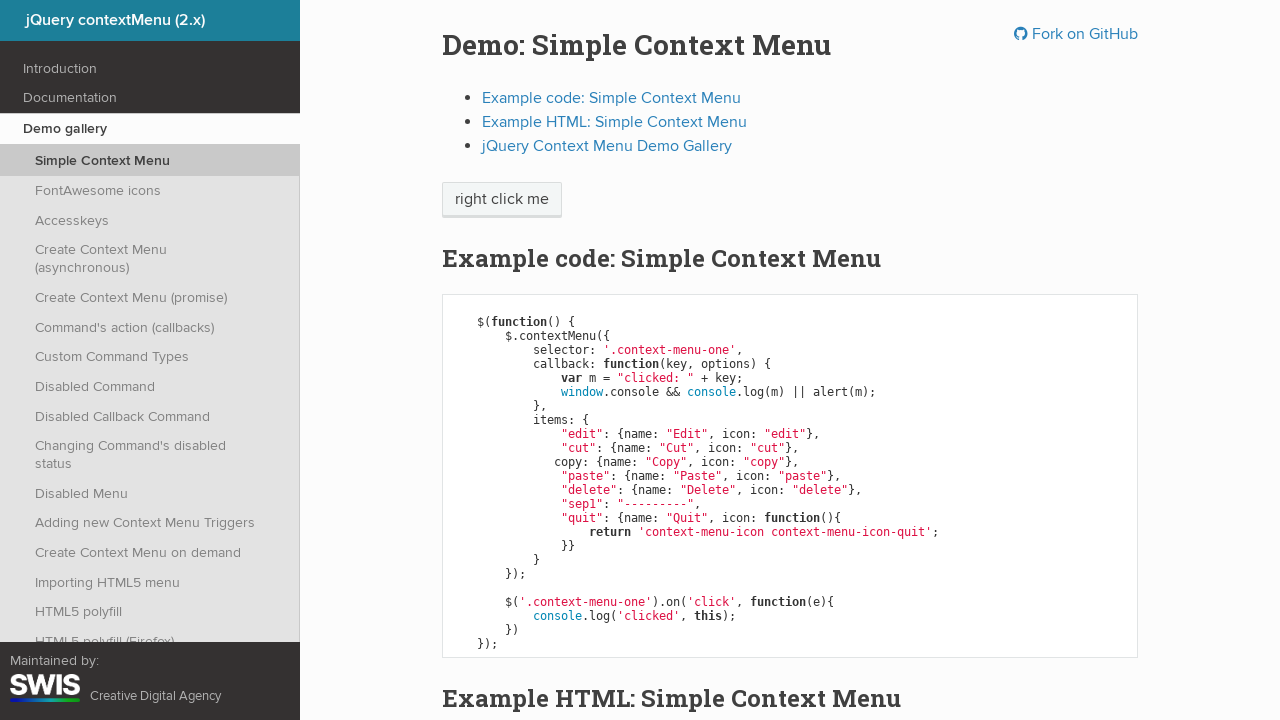

Located 'right click me' element using XPath
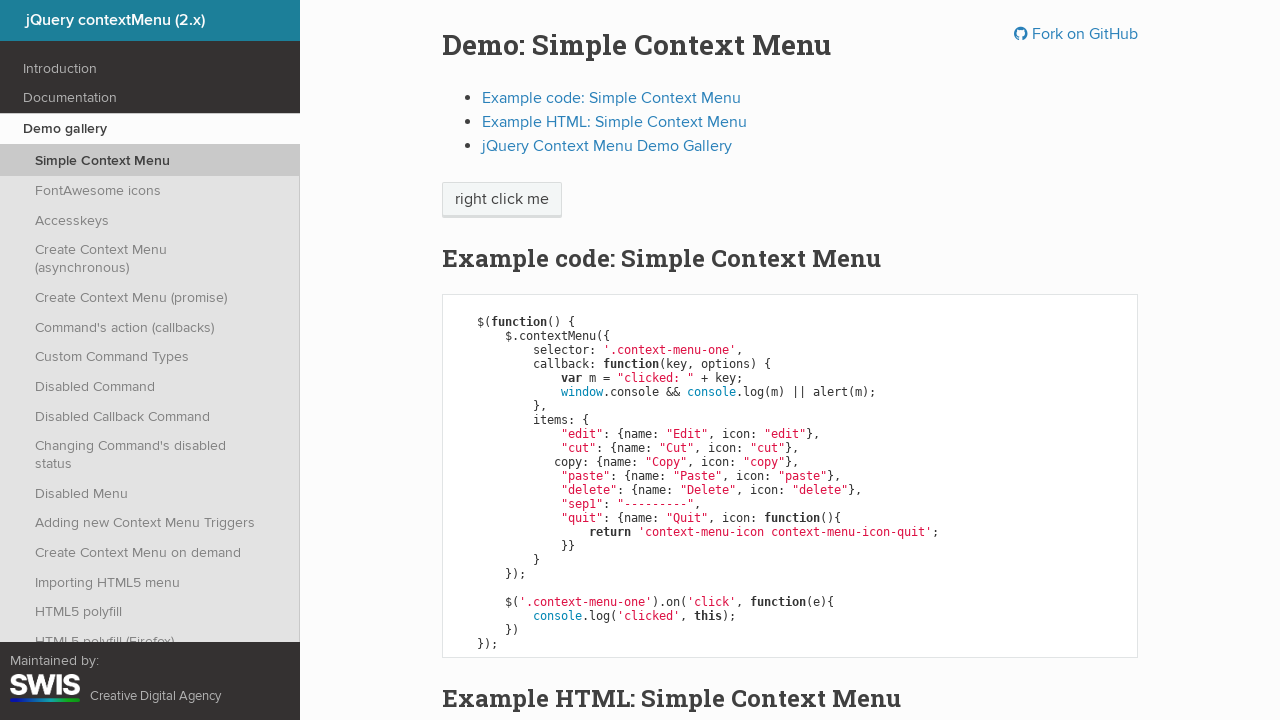

Performed right-click context menu on 'right click me' element at (502, 200) on xpath=//span[text()='right click me']
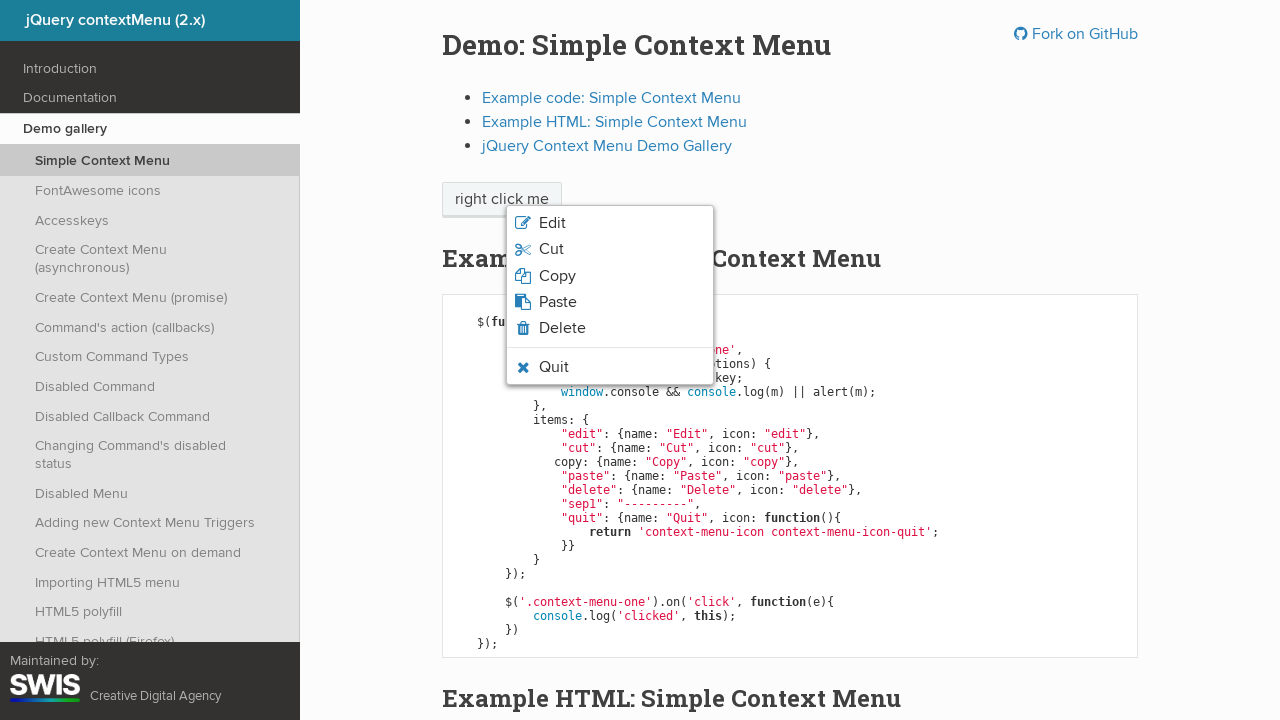

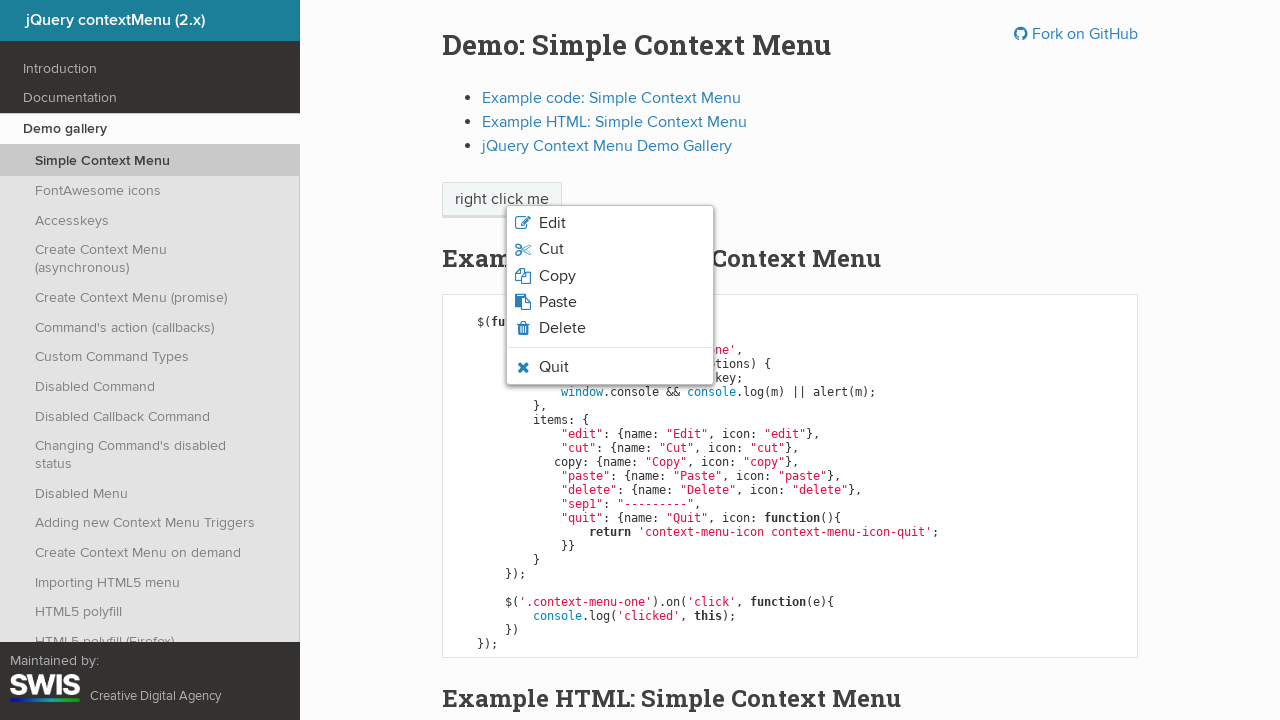